Tests an e-commerce grocery shopping flow by adding specific vegetables (Cucumber, Brocolli, Beetroot) to cart, proceeding to checkout, and applying a promo code to verify discount functionality.

Starting URL: https://rahulshettyacademy.com/seleniumPractise/

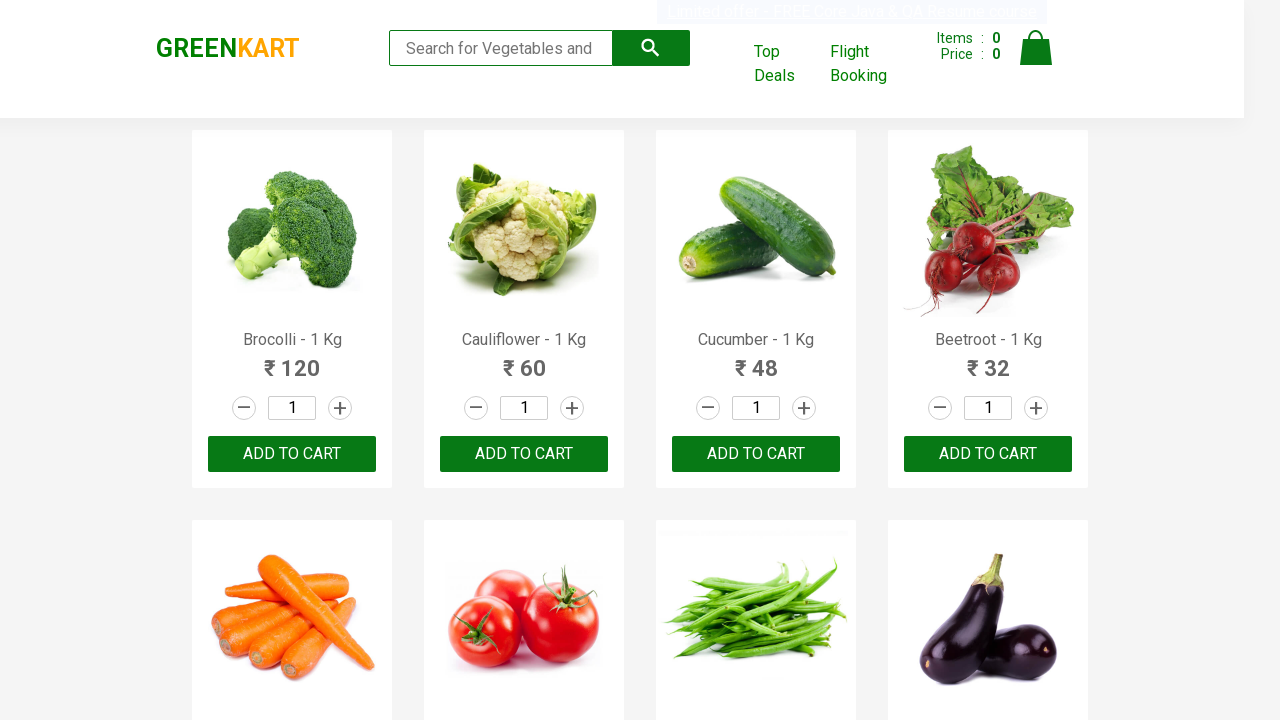

Waited for product list to load
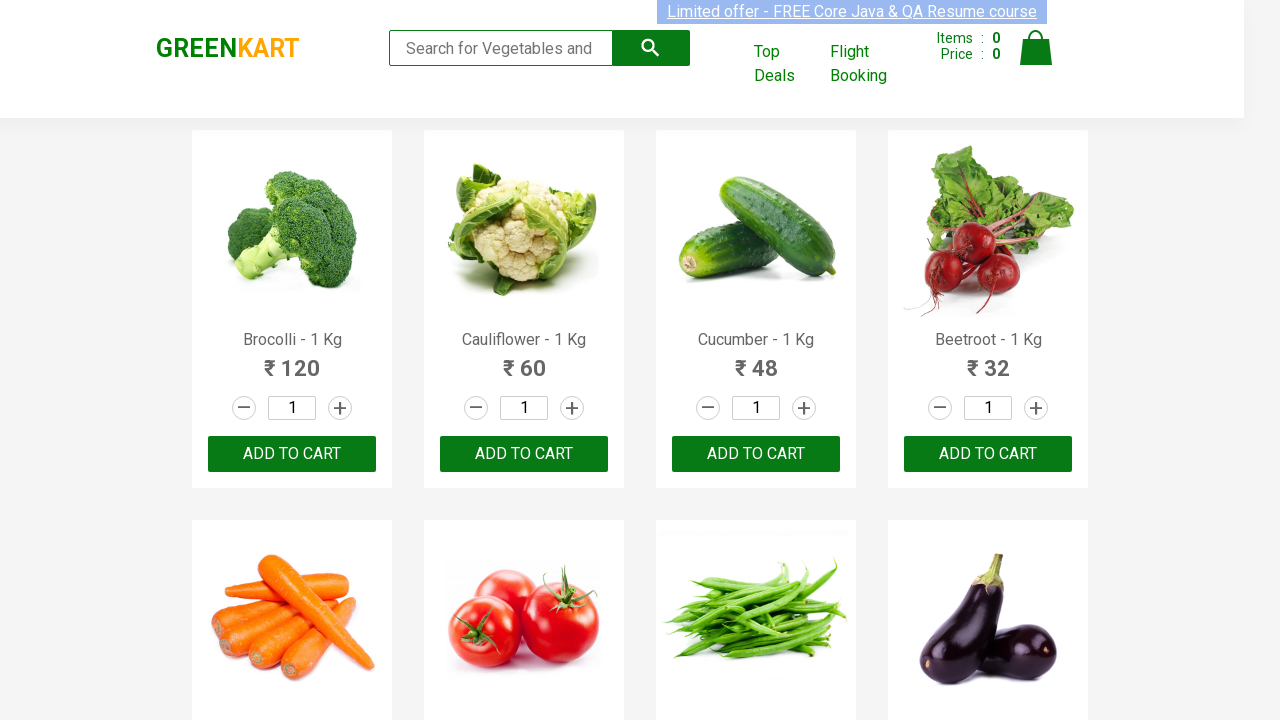

Retrieved all product name elements from page
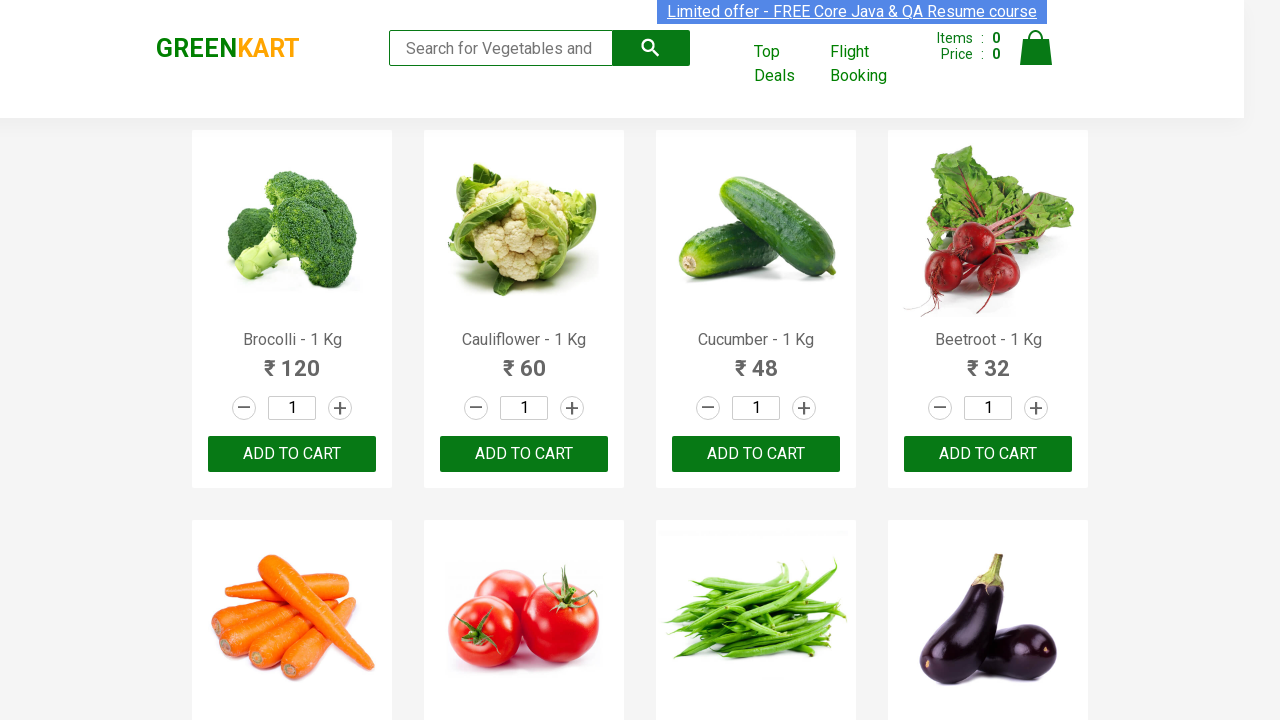

Retrieved all 'Add to cart' buttons from page
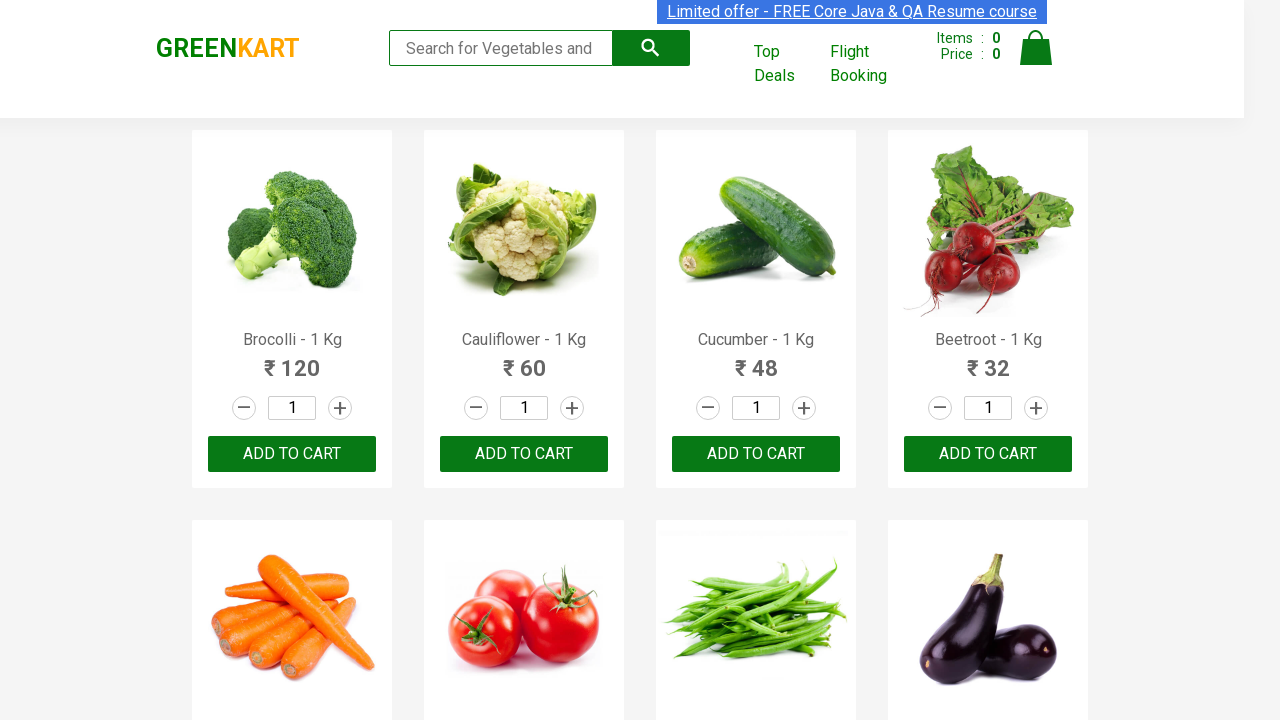

Added Brocolli to cart at (292, 454) on xpath=//div[@class='product-action']/button >> nth=0
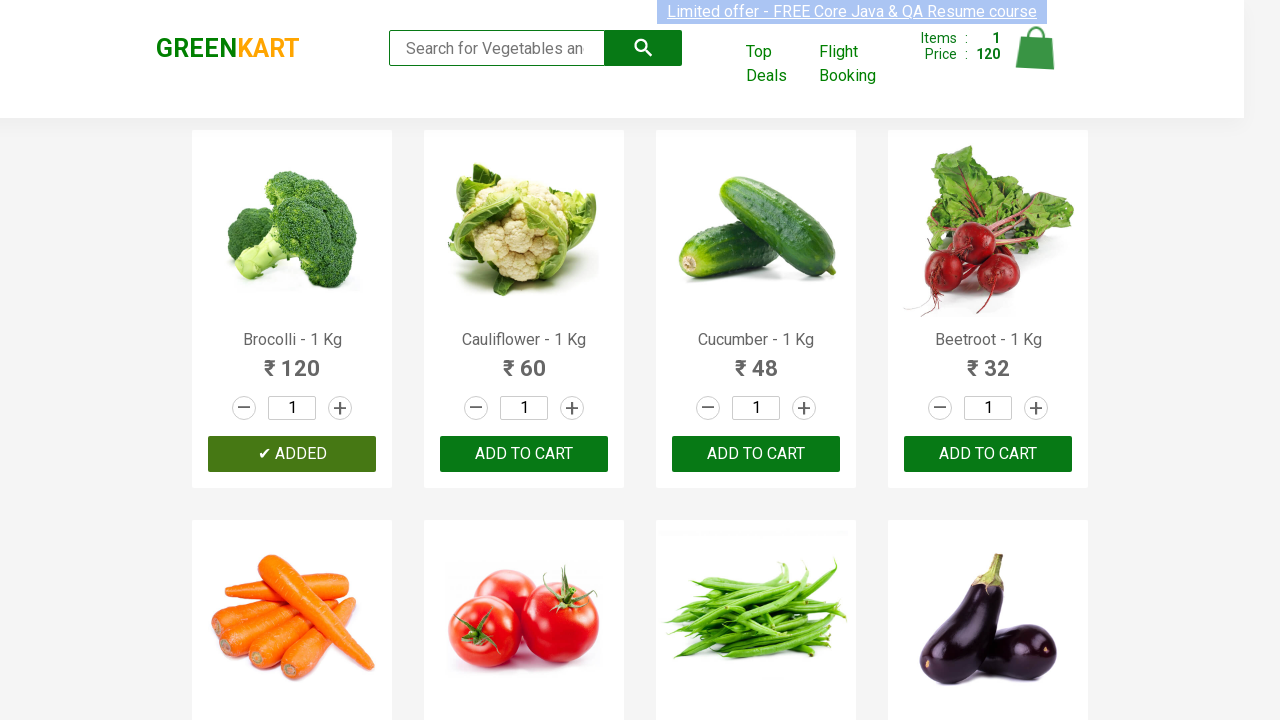

Added Cucumber to cart at (756, 454) on xpath=//div[@class='product-action']/button >> nth=2
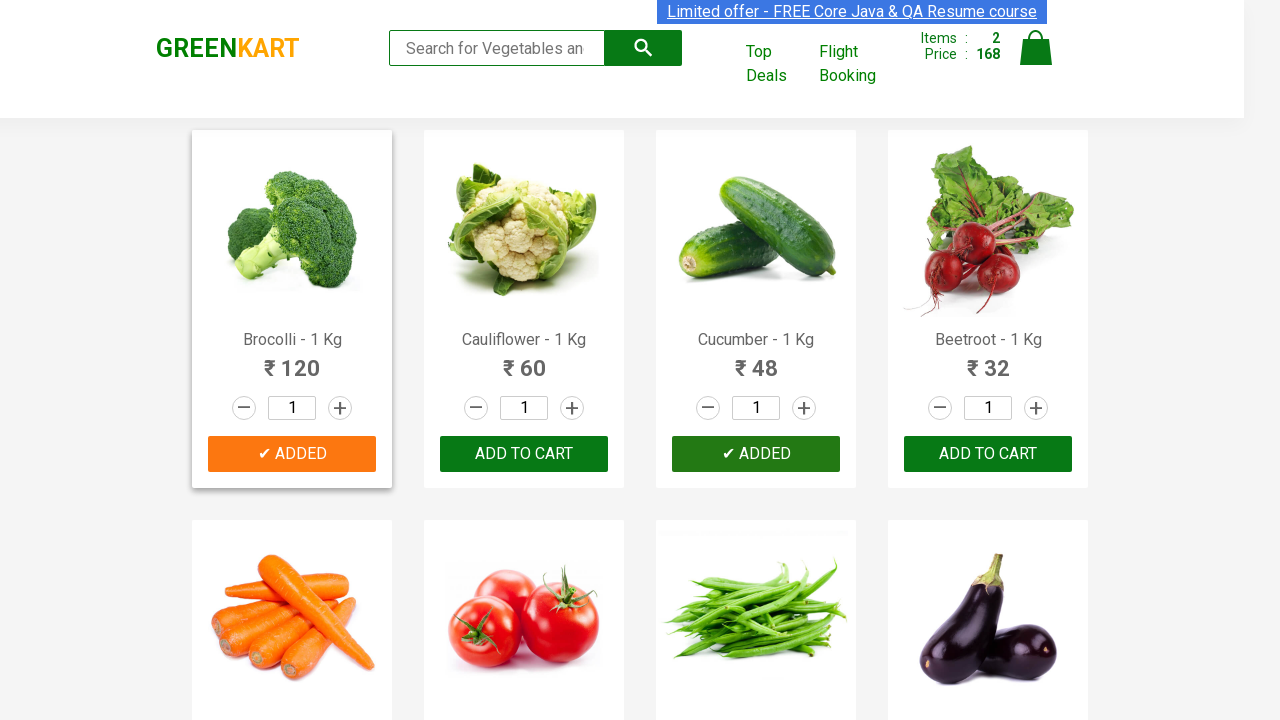

Added Beetroot to cart at (988, 454) on xpath=//div[@class='product-action']/button >> nth=3
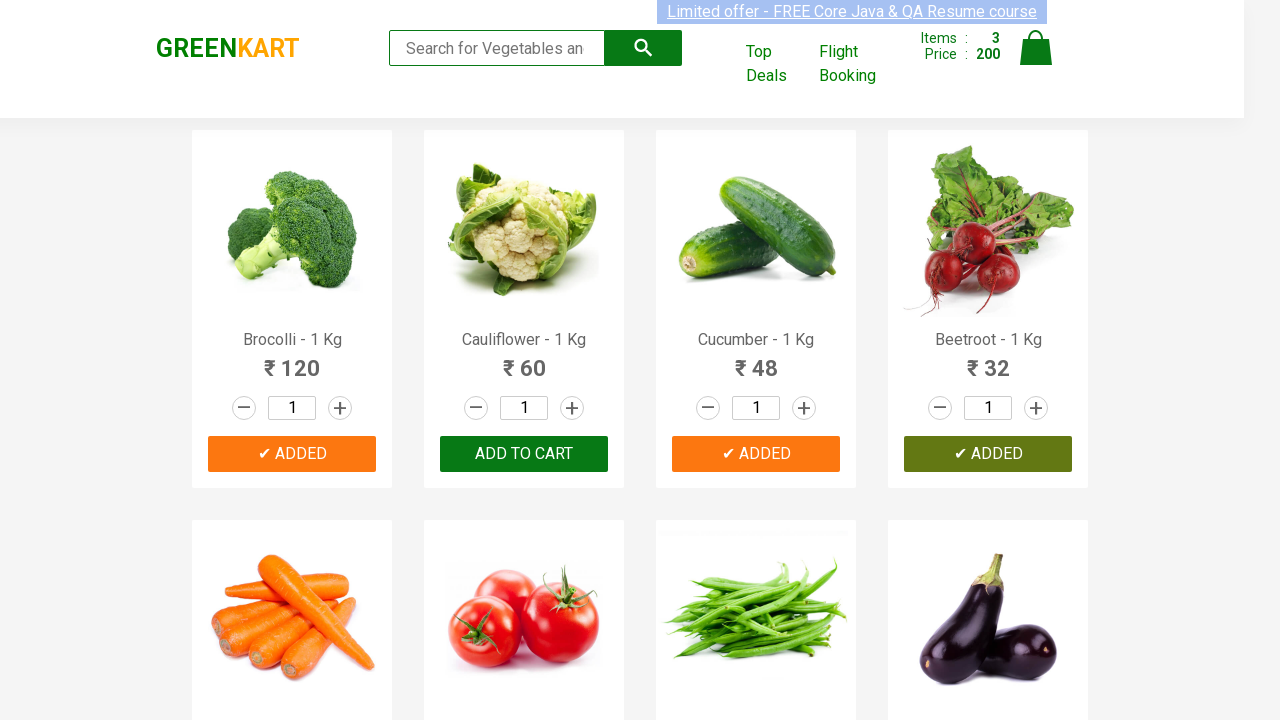

Clicked on cart icon to view cart at (1036, 48) on img[alt='Cart']
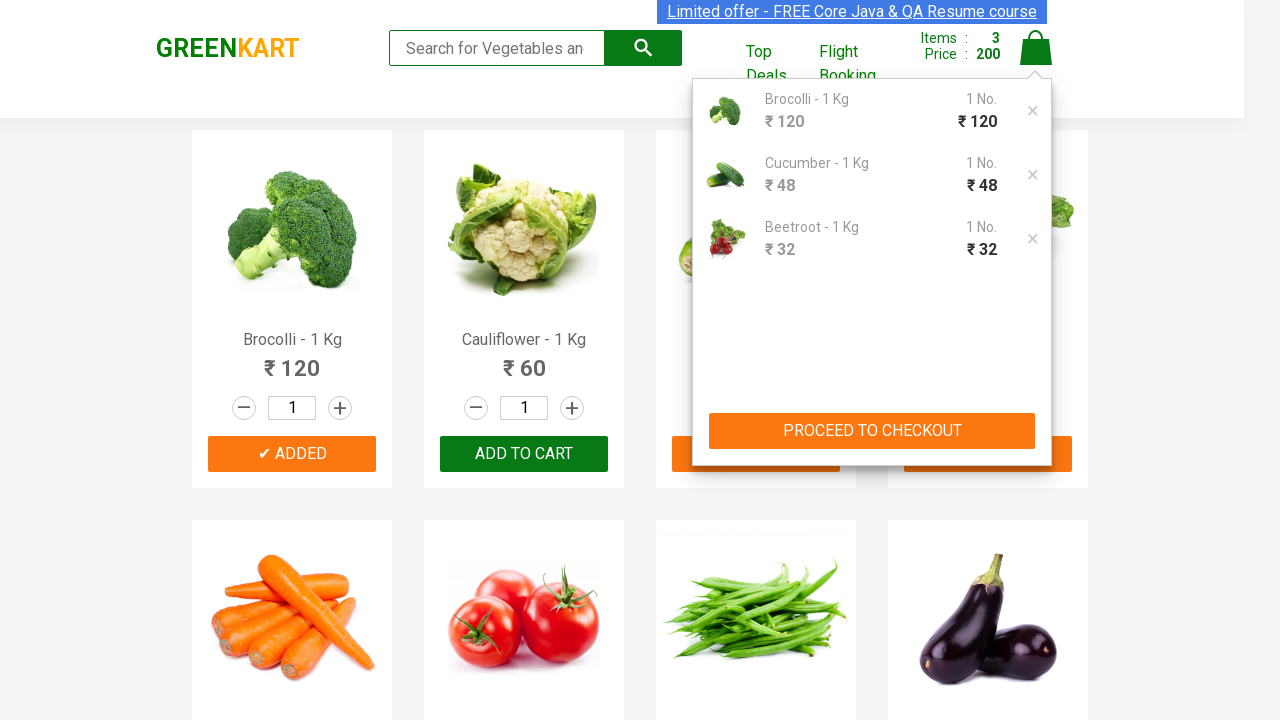

Clicked 'PROCEED TO CHECKOUT' button at (872, 431) on xpath=//button[contains(text(),'PROCEED TO CHECKOUT')]
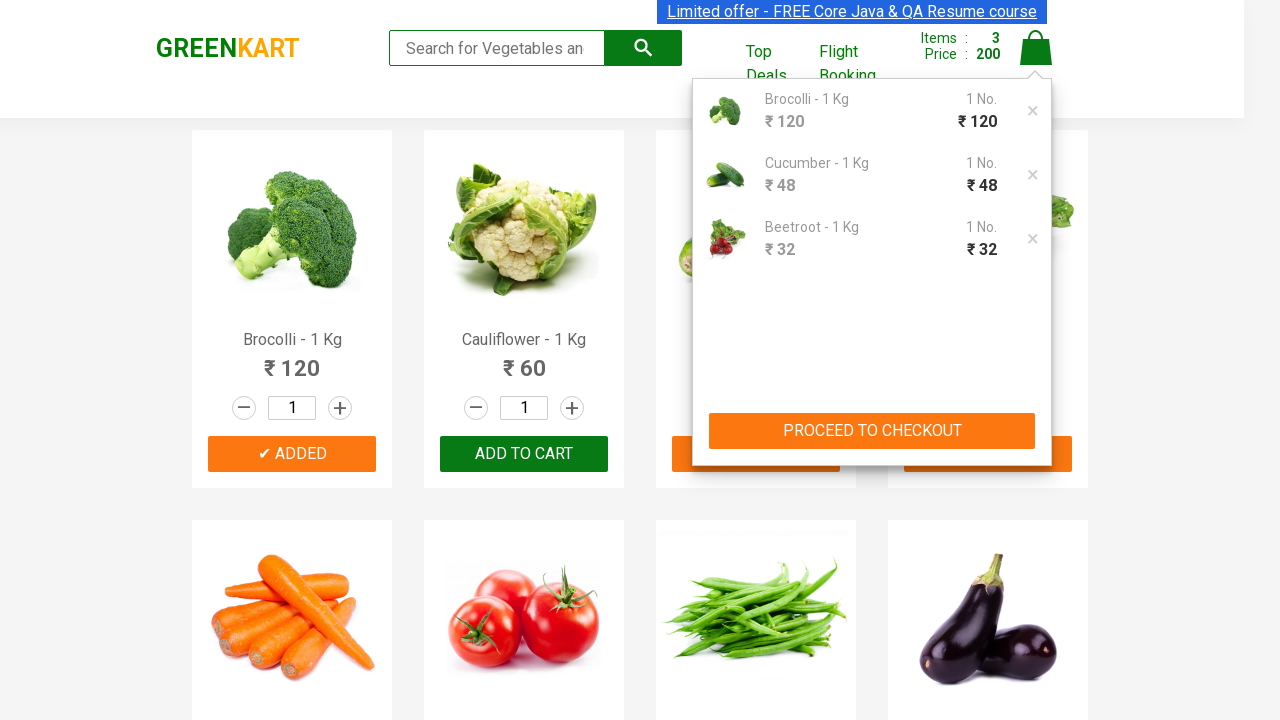

Waited for promo code input field to become visible
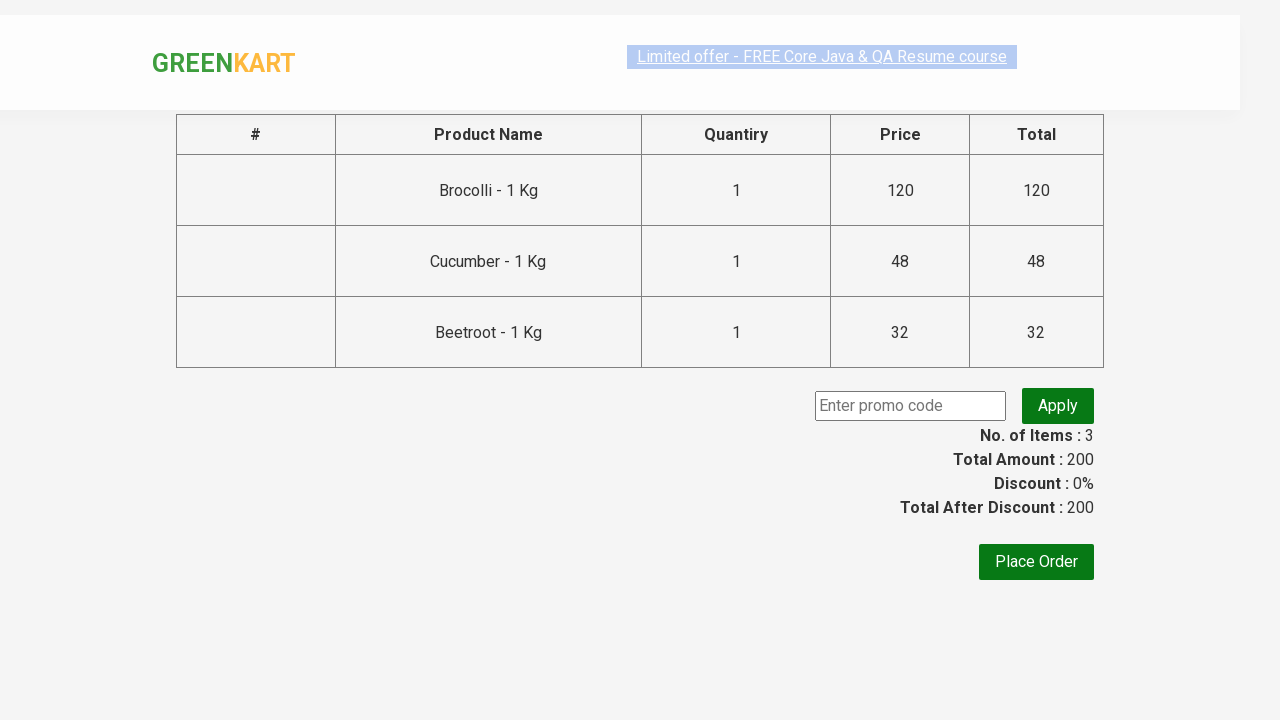

Entered promo code 'rahulshettyacademy' into promo code field on input.promoCode
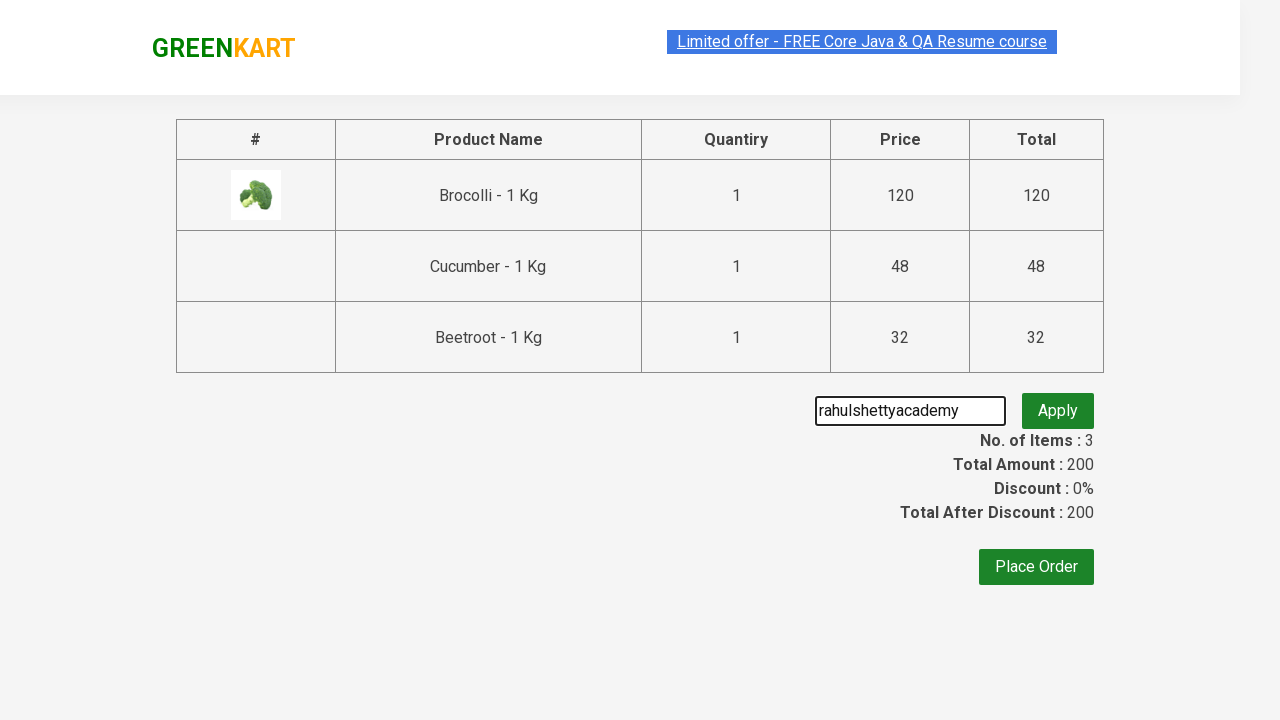

Clicked 'Apply' button to apply promo code at (1058, 406) on button.promoBtn
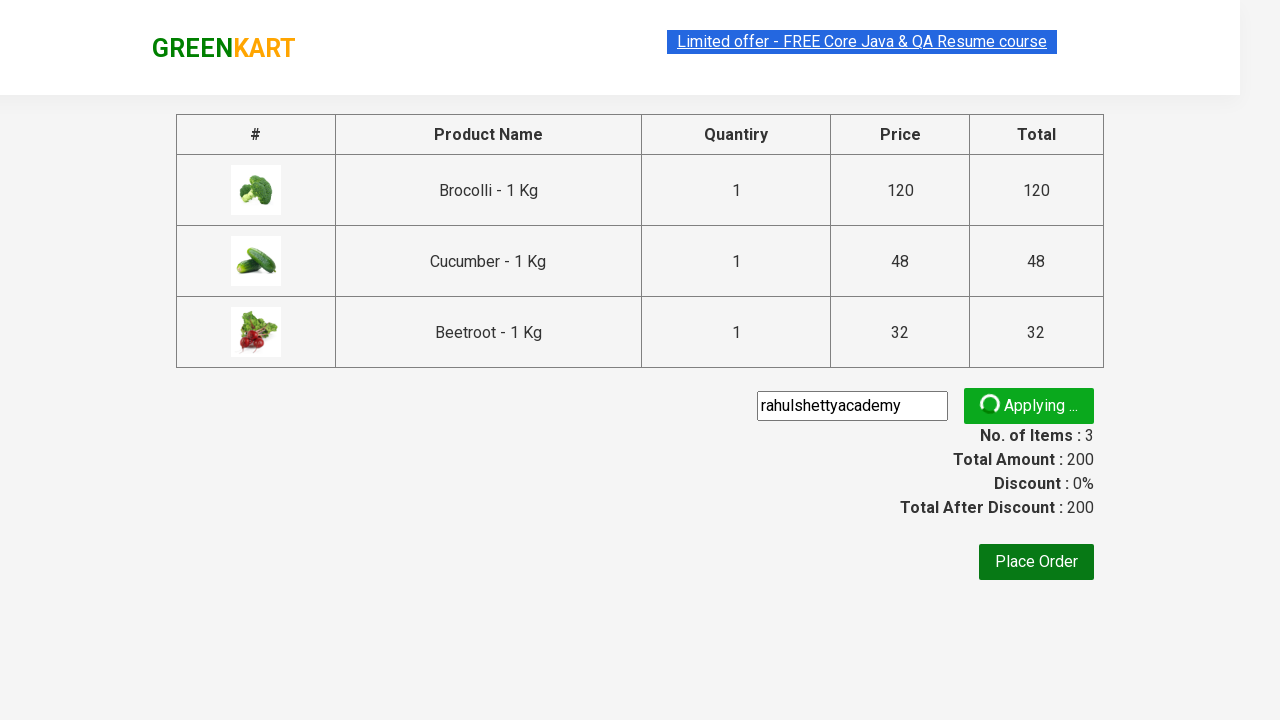

Waited for promo code confirmation message to appear
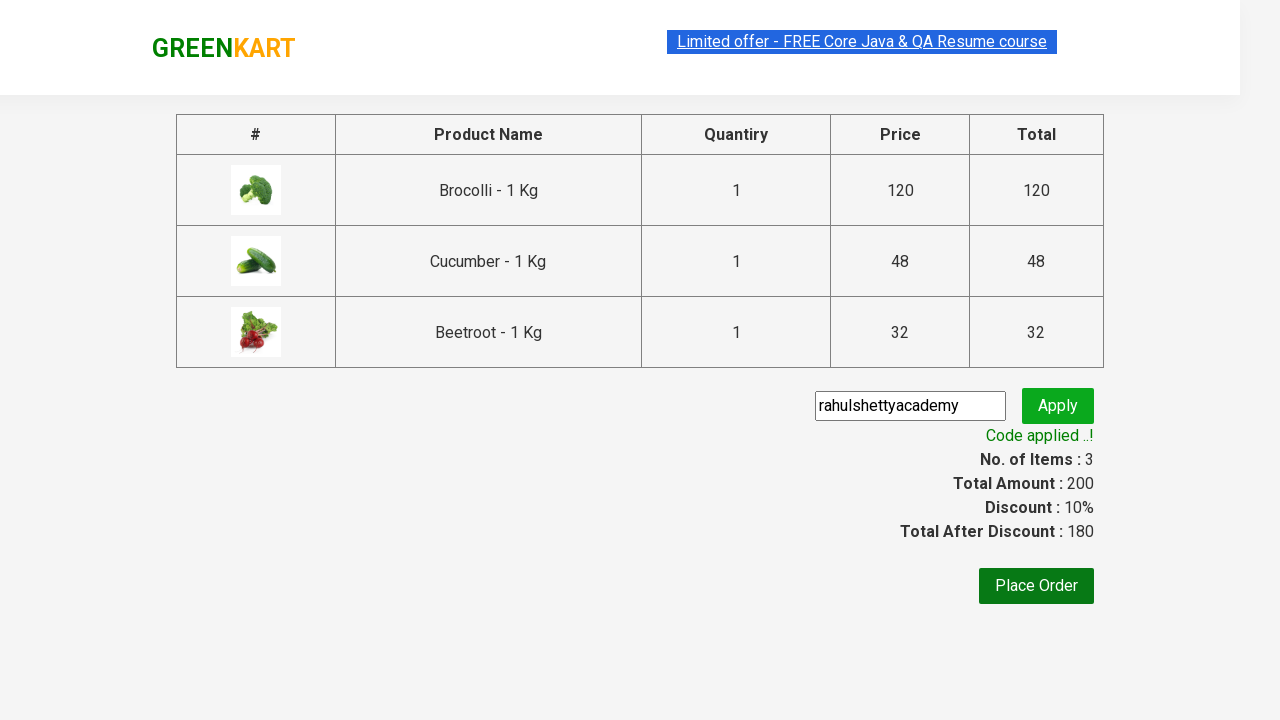

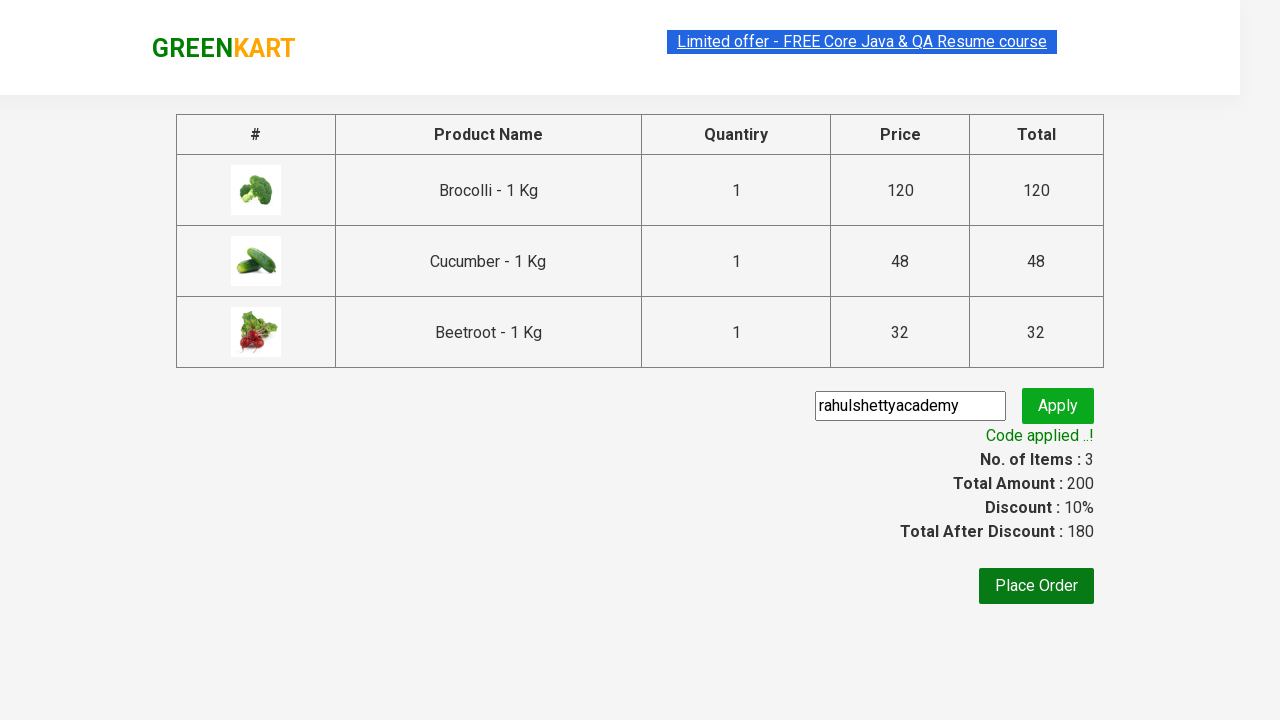